Fills out a form with first name and last name, then submits it by clicking the submit button

Starting URL: https://trytestingthis.netlify.app

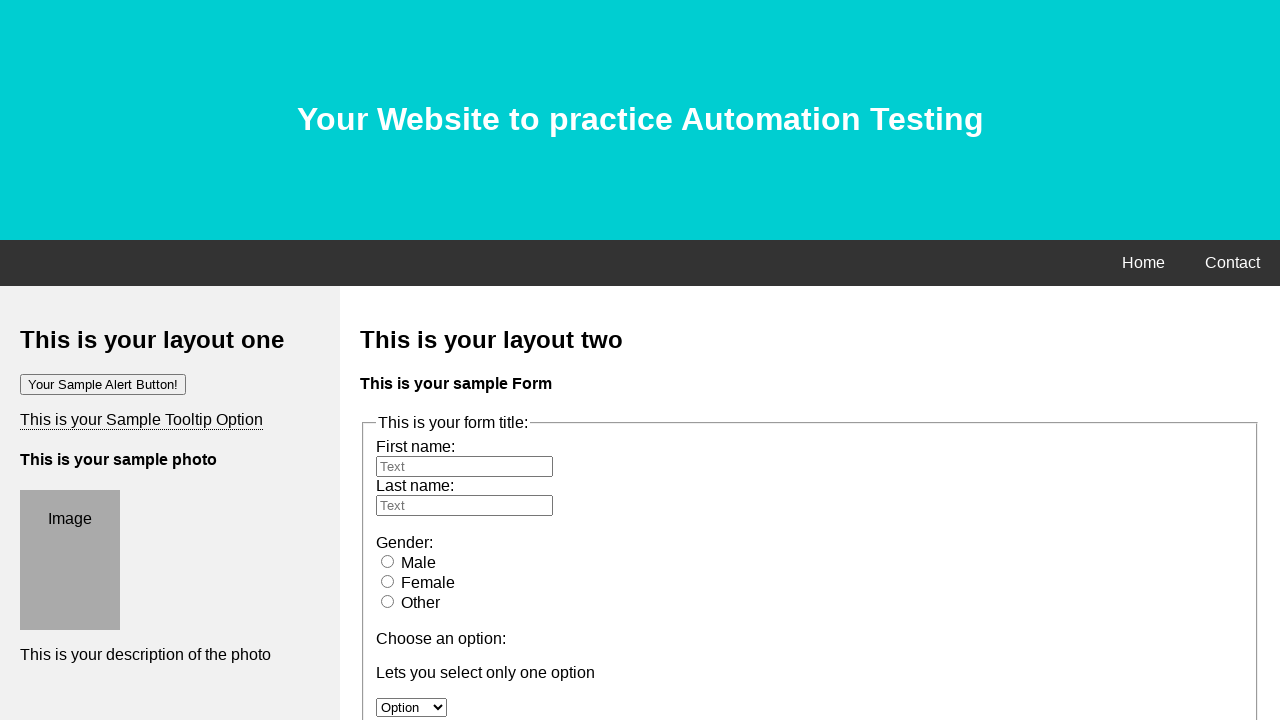

Filled first name field with 'JOHN' on #fname
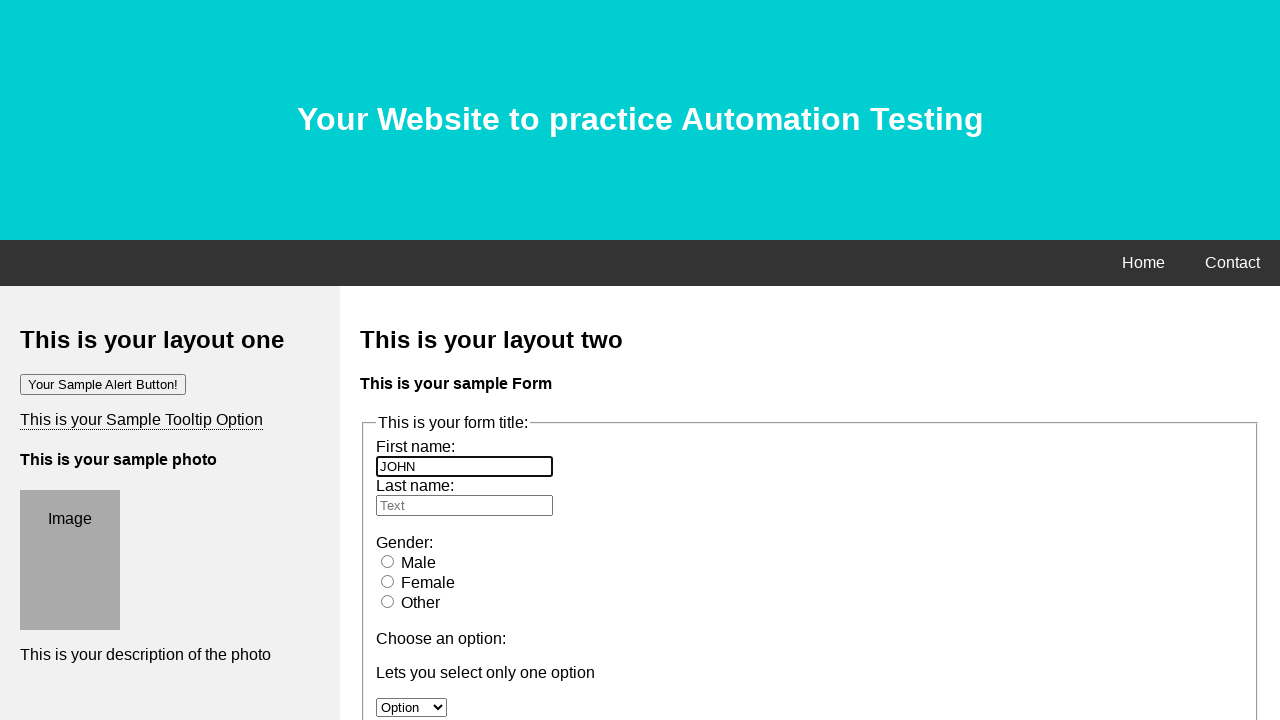

Filled last name field with 'DOE' on #lname
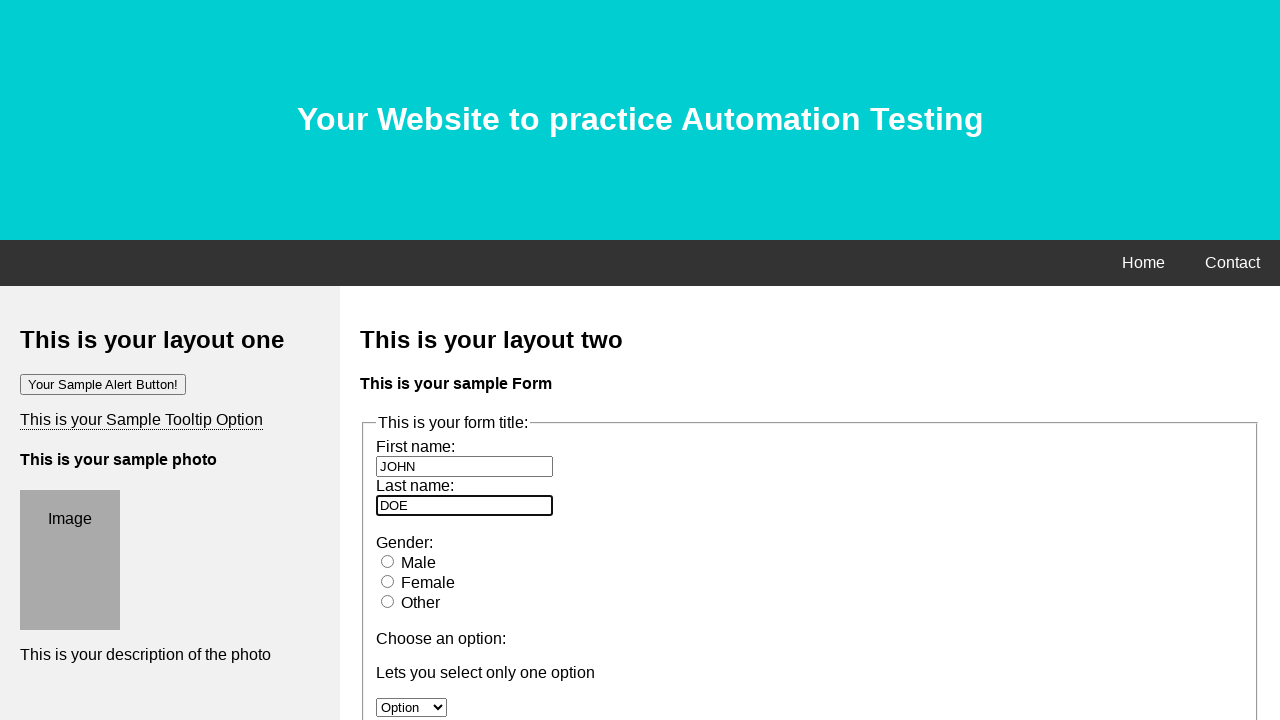

Clicked the submit button to submit the form at (404, 361) on button.btn.btn-success
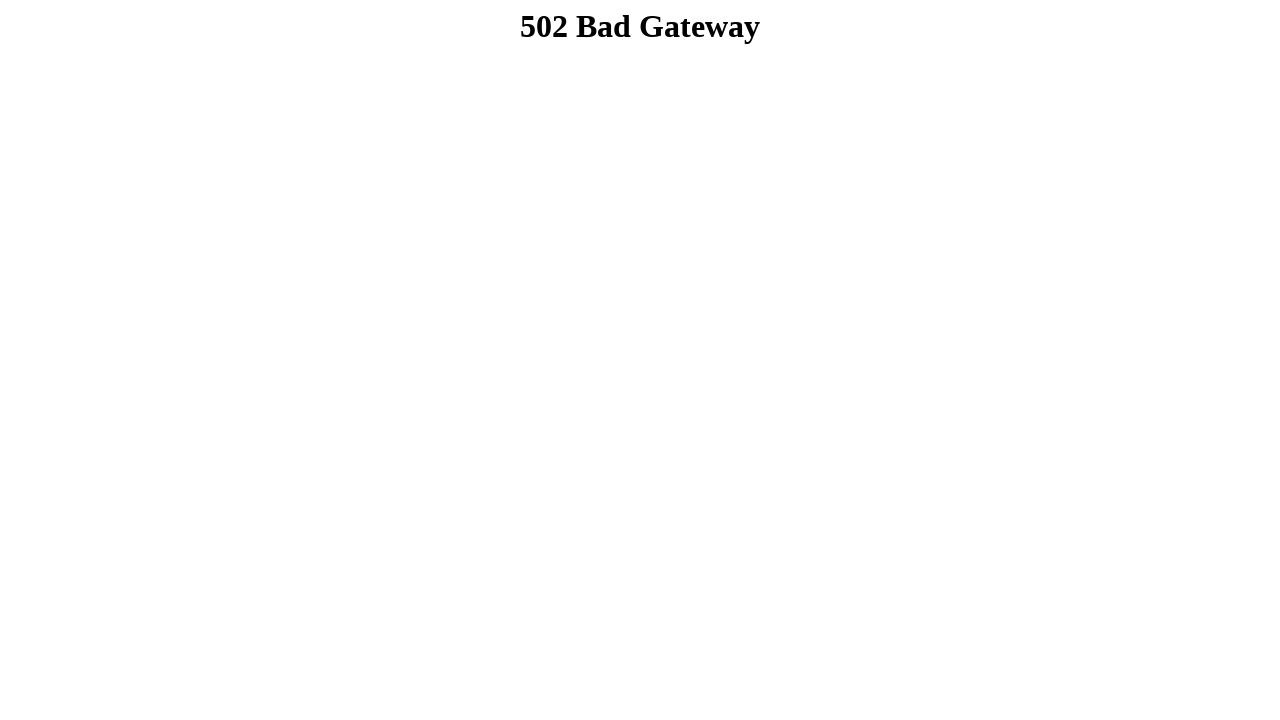

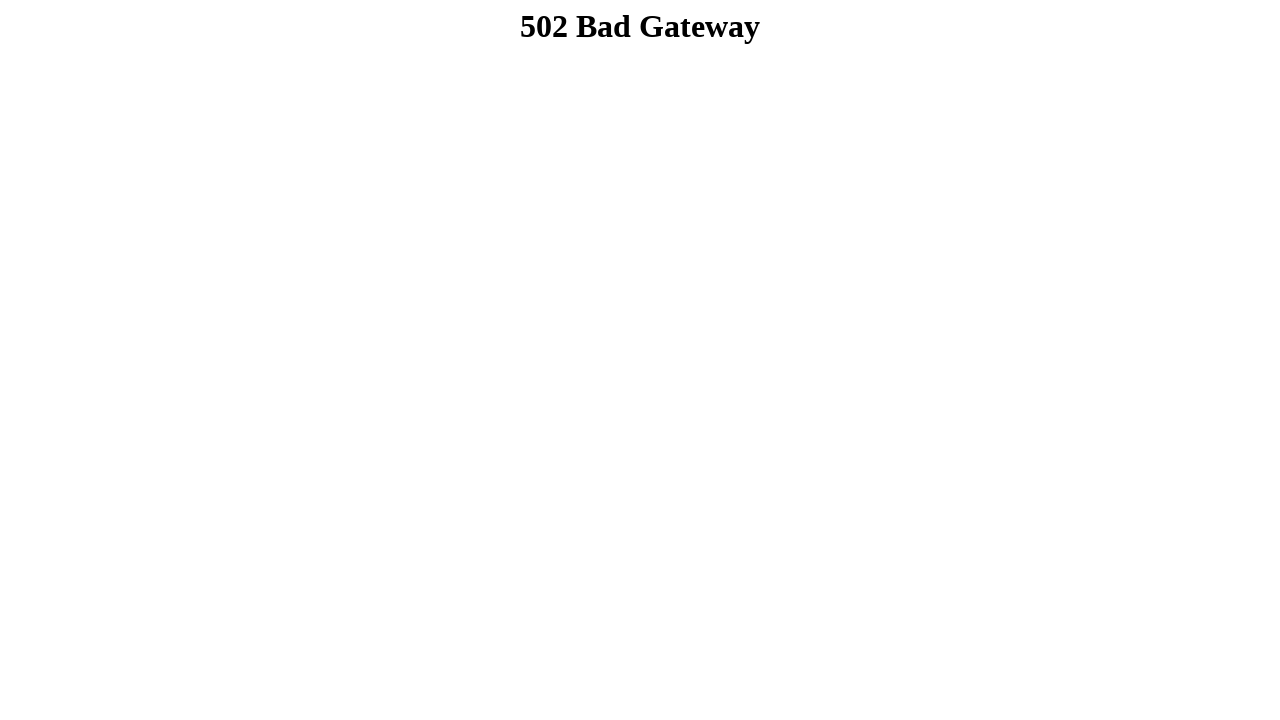